Tests typing initial text and then appending more text to the search box

Starting URL: https://duckduckgo.com/

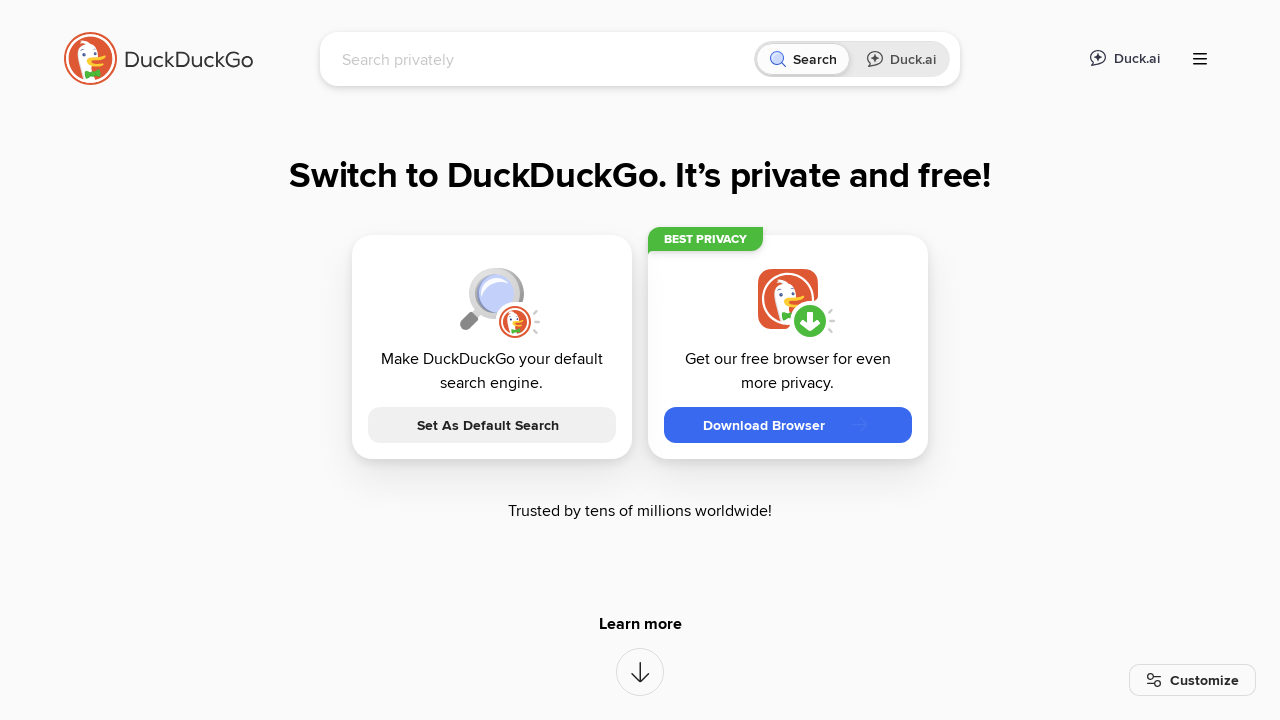

Located search box and filled with initial text 'initial' on #searchbox_input
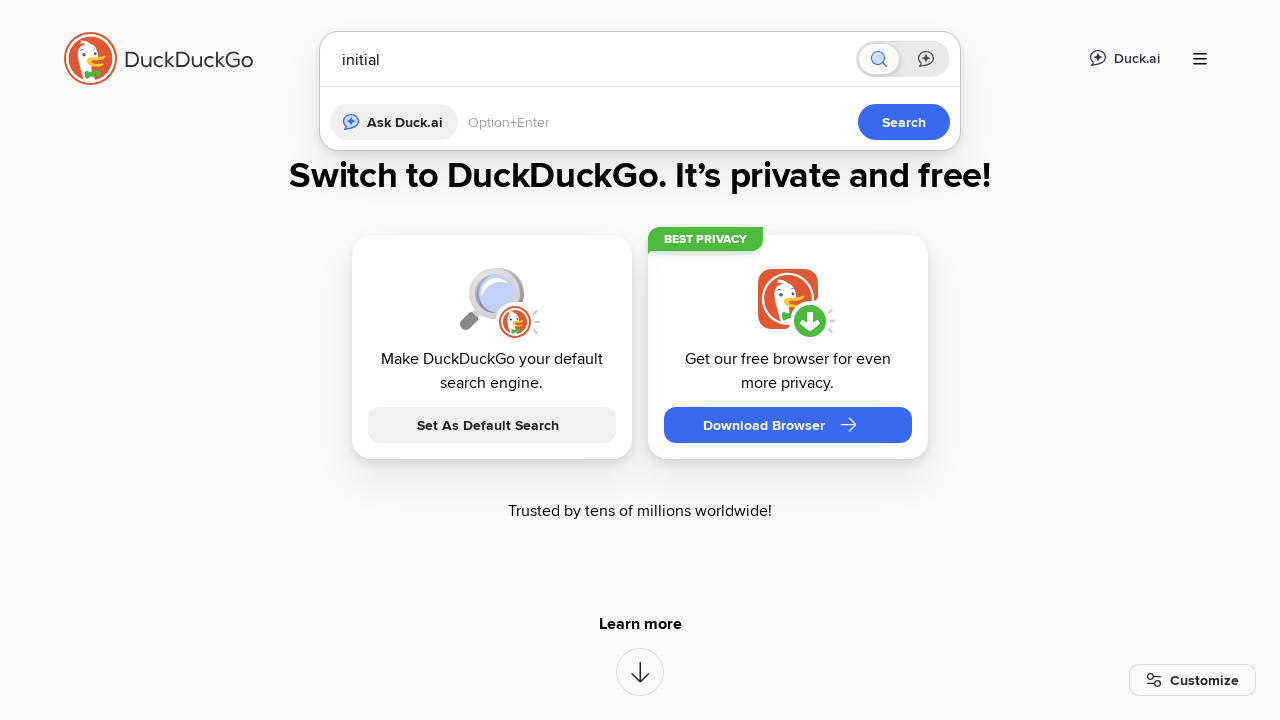

Appended text 'Appended' to search box sequentially
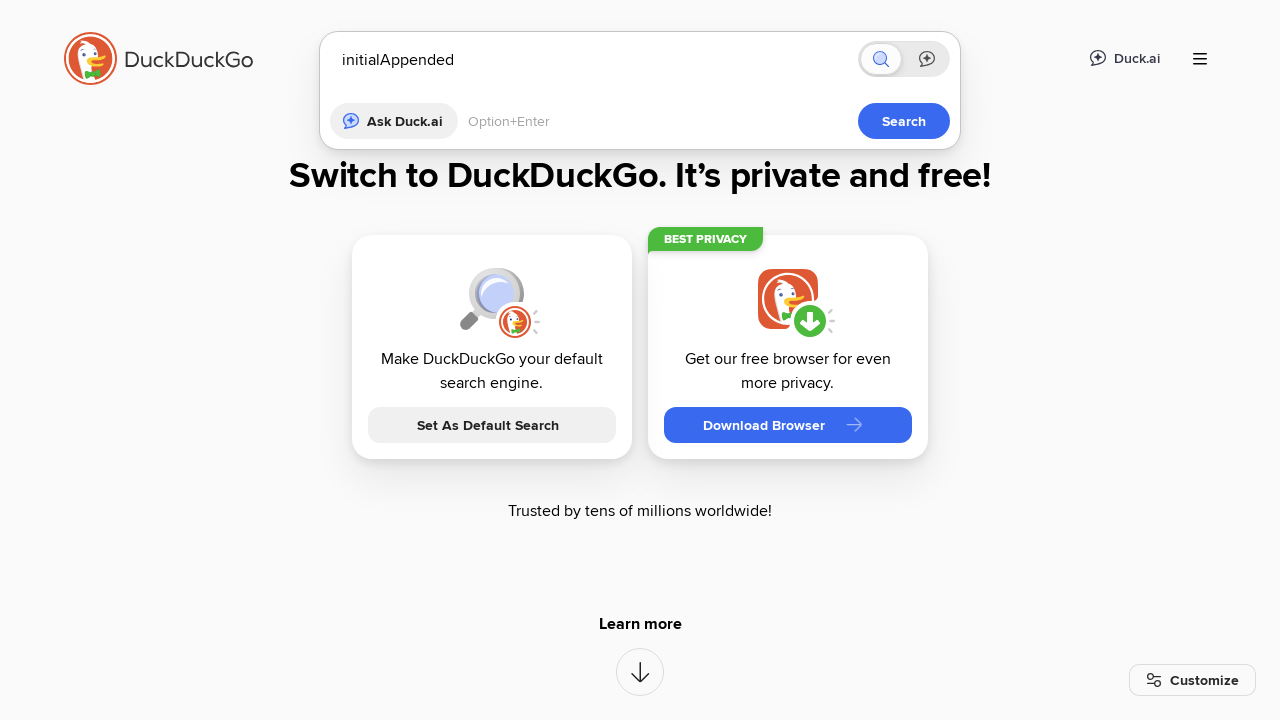

Verified that appended text 'Appended' is present in search box
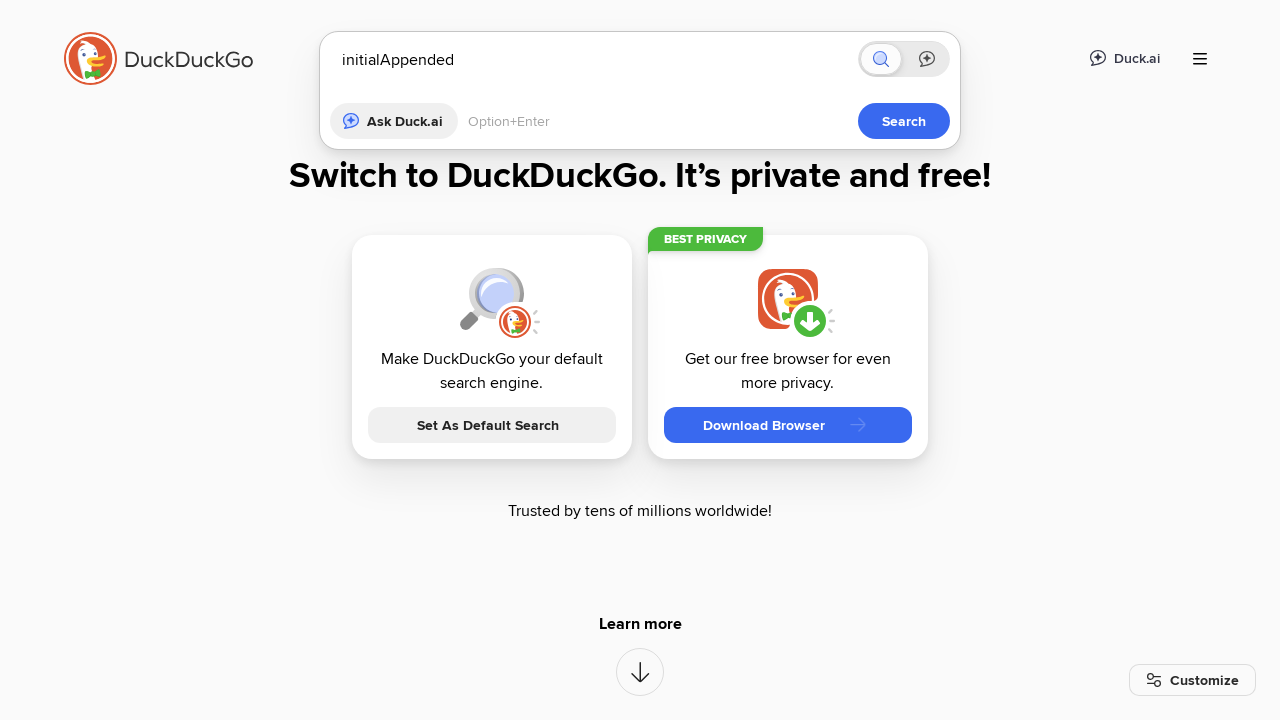

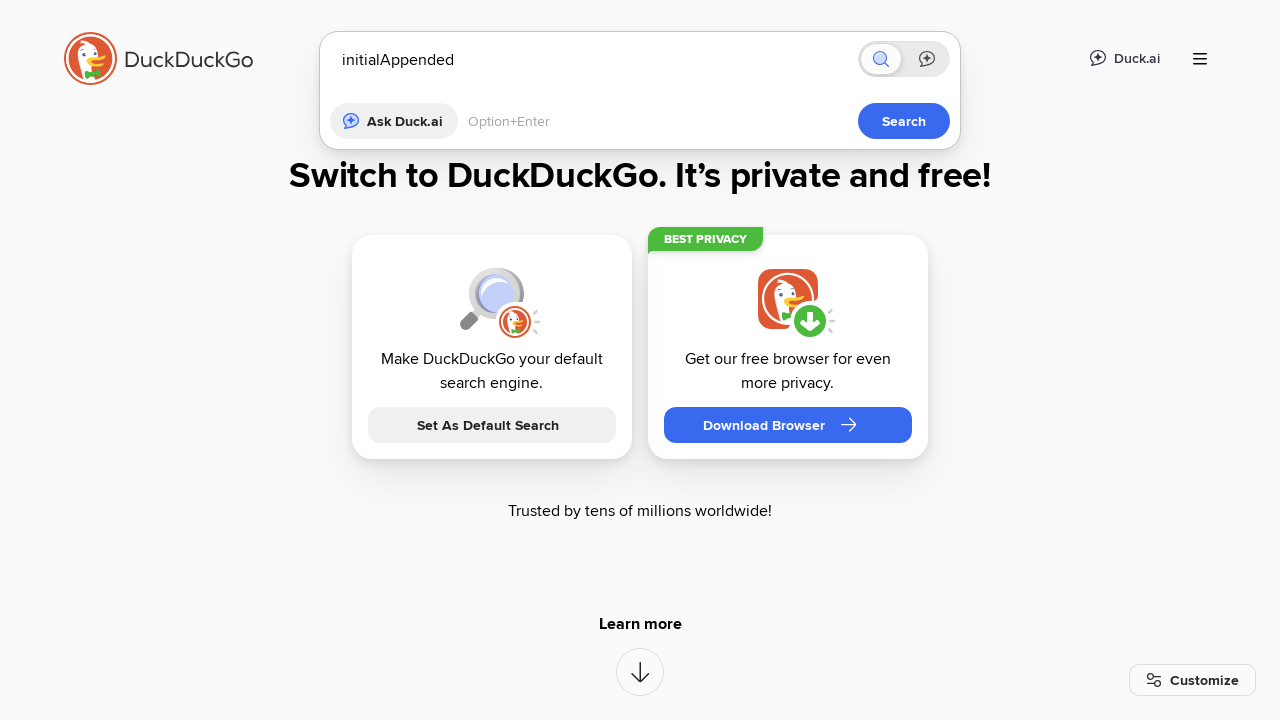